Navigates to Russian Central Bank daily exchange rates page and waits for USD currency row to load

Starting URL: https://www.cbr.ru/currency_base/daily/

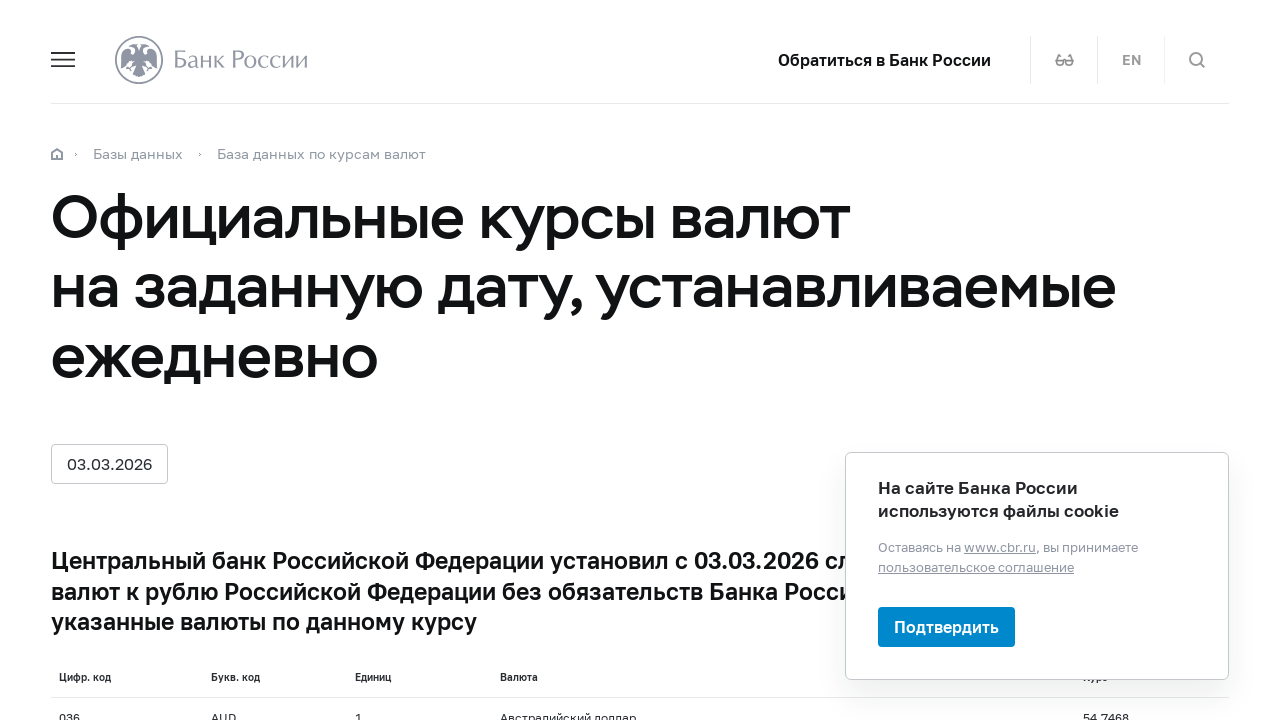

Navigated to Russian Central Bank daily exchange rates page
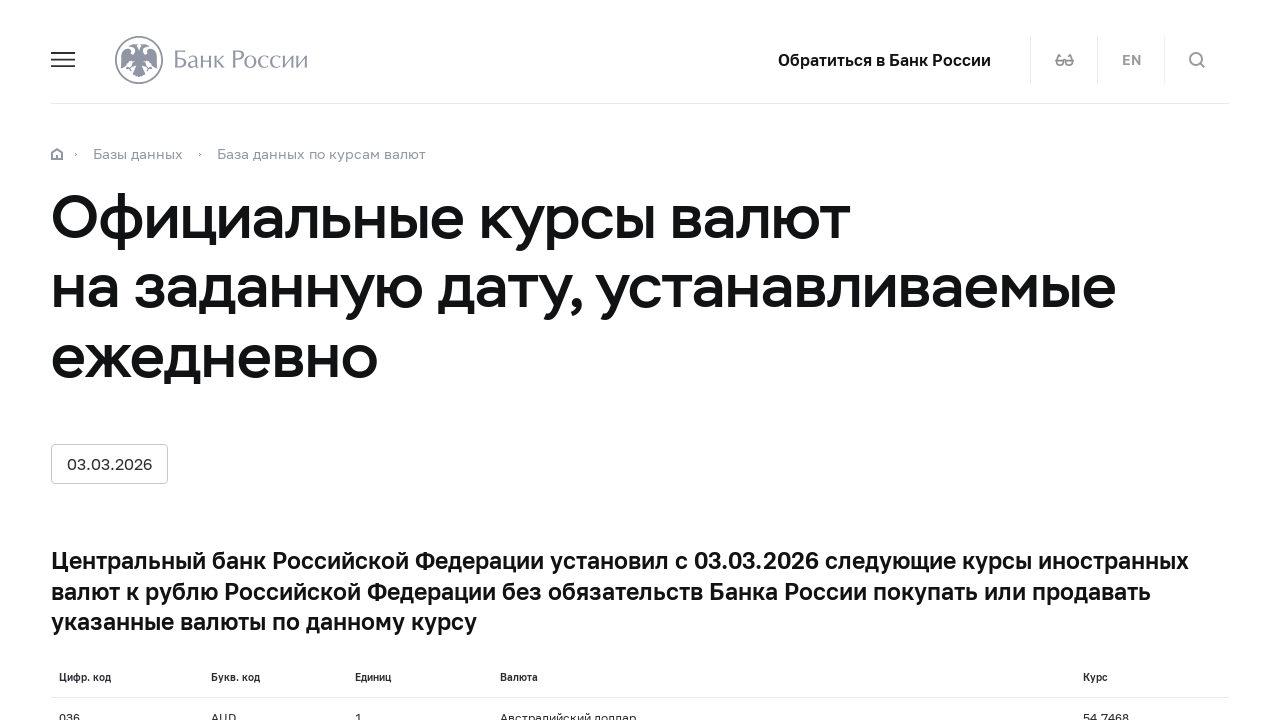

USD currency row loaded in exchange rates table
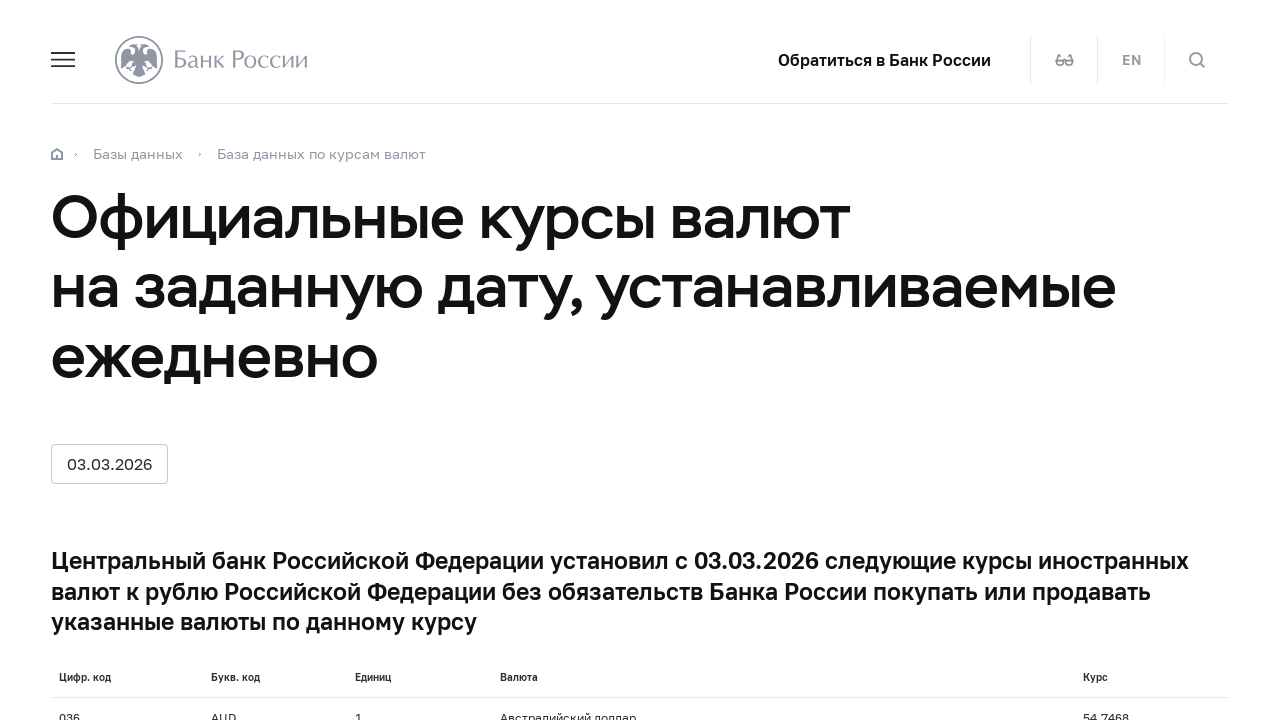

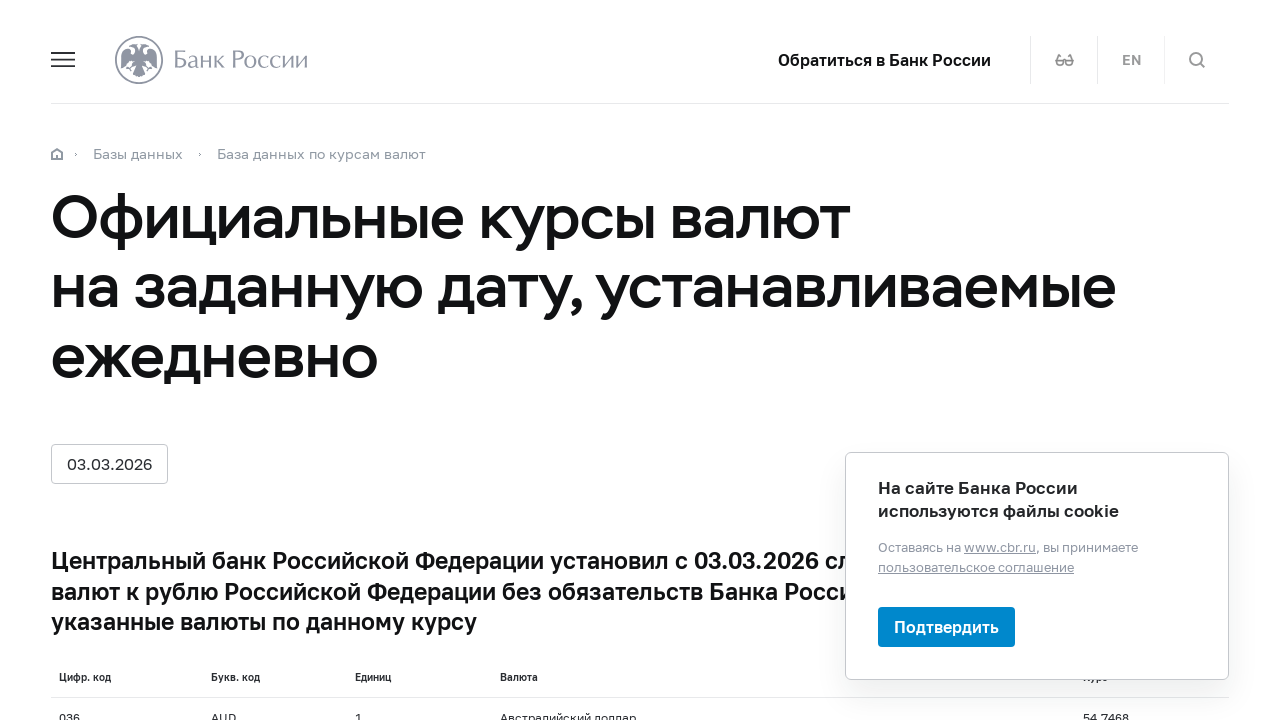